Tests window switching functionality by clicking a link that opens a new window, verifying content on the new window, then switching back to the original window and verifying its content.

Starting URL: https://the-internet.herokuapp.com/windows

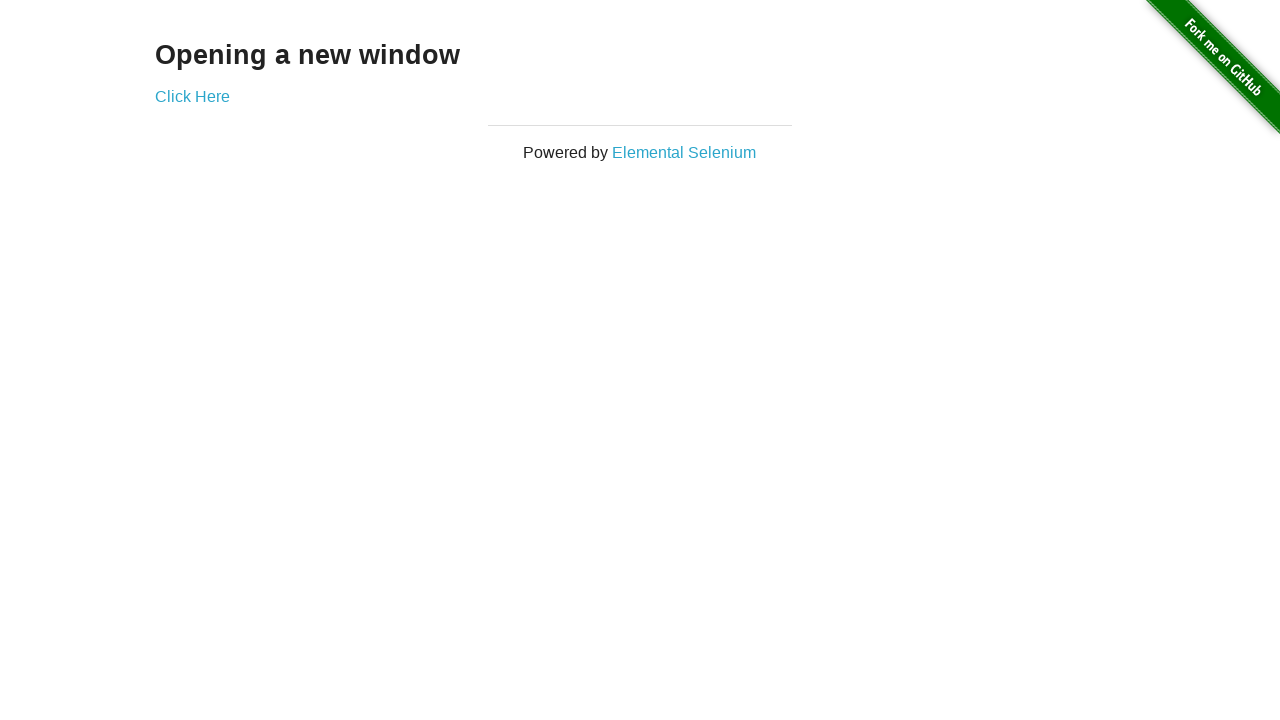

Located heading element on initial page
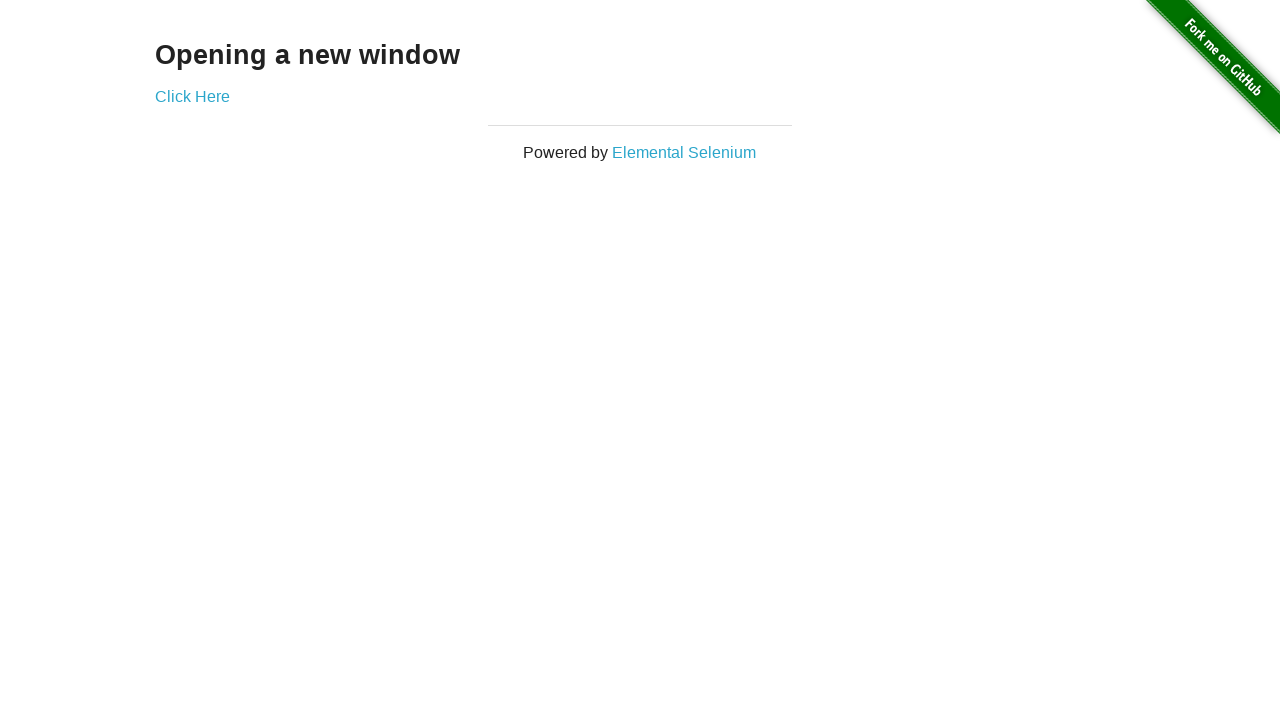

Verified heading text is 'Opening a new window'
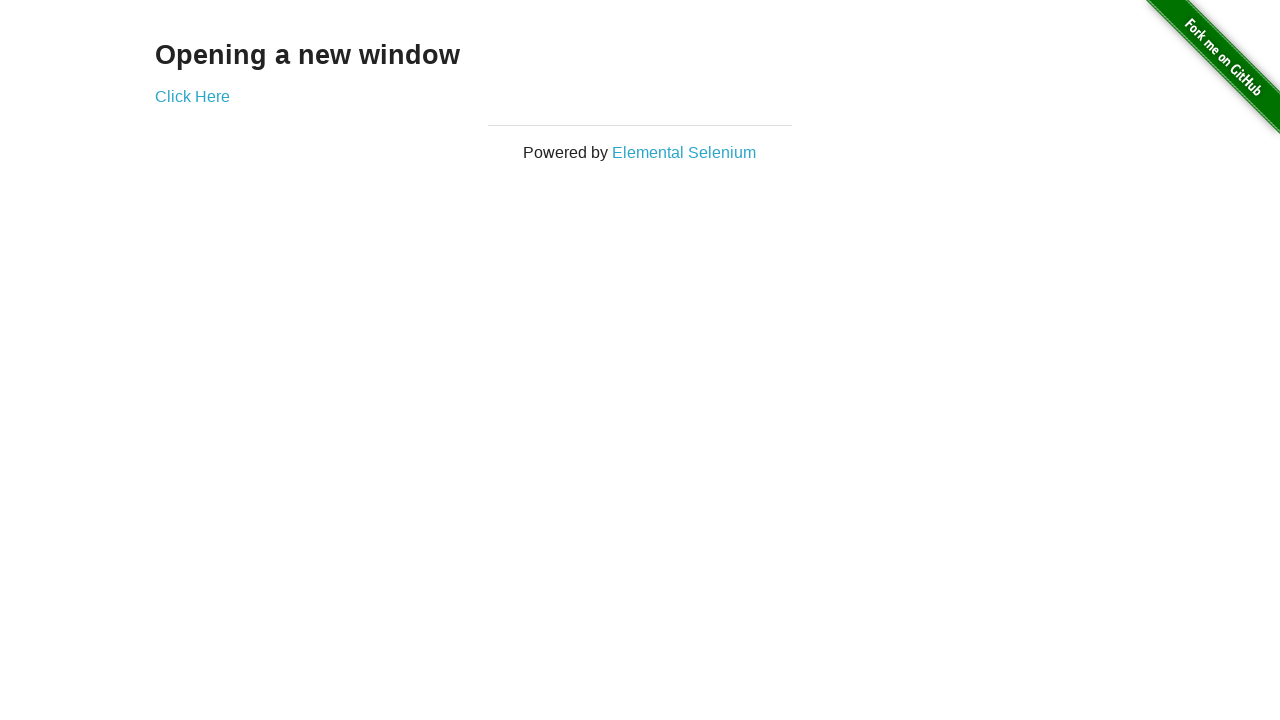

Verified initial page title is 'The Internet'
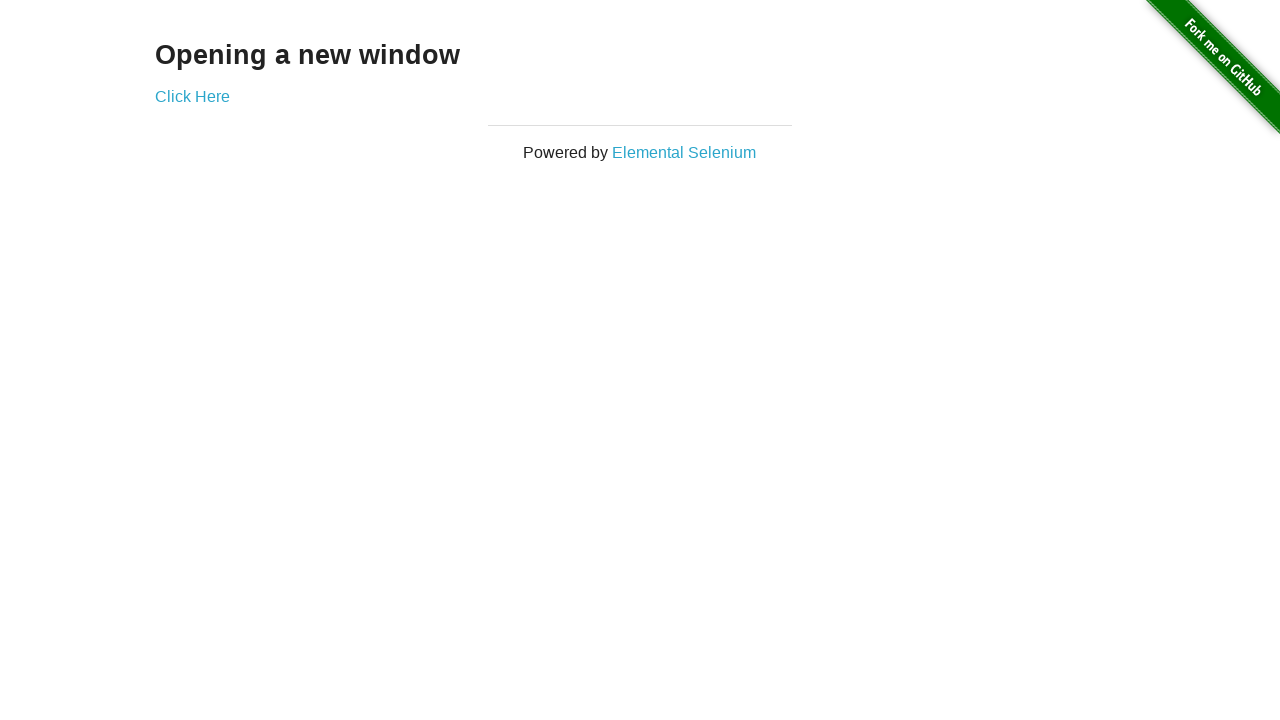

Clicked 'Click Here' link to open new window at (192, 96) on text=Click Here
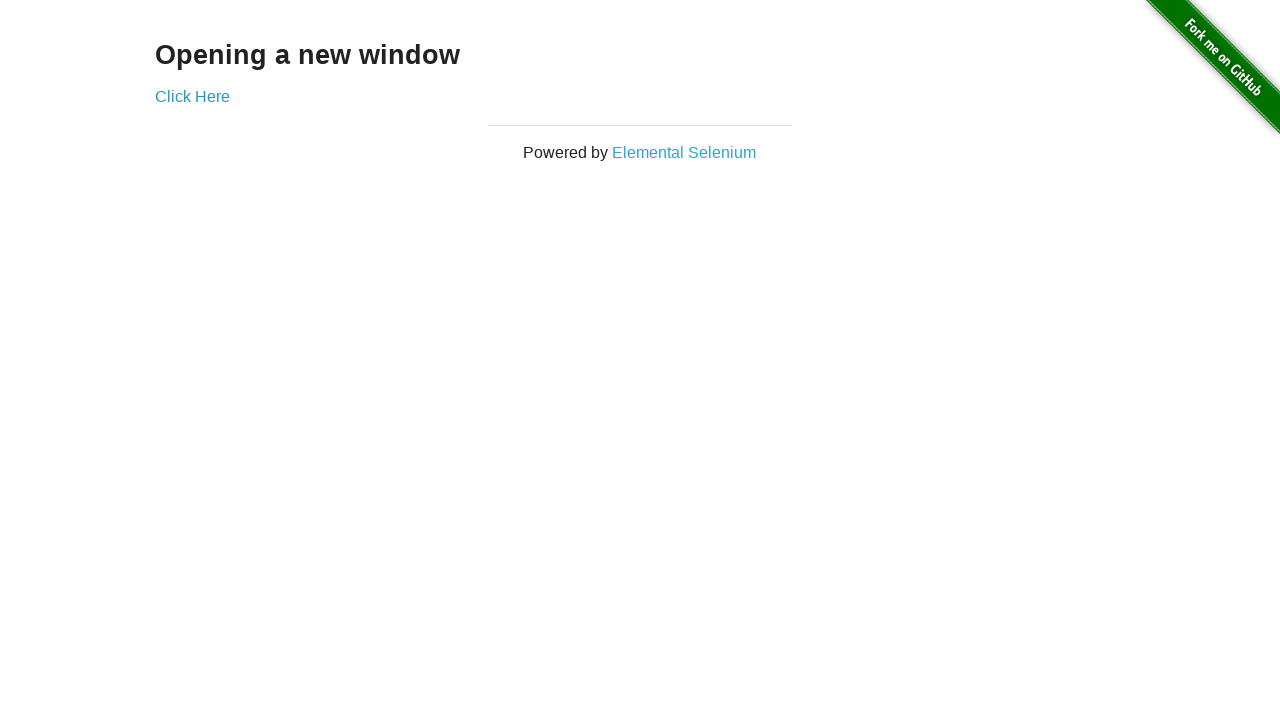

Captured new window page object
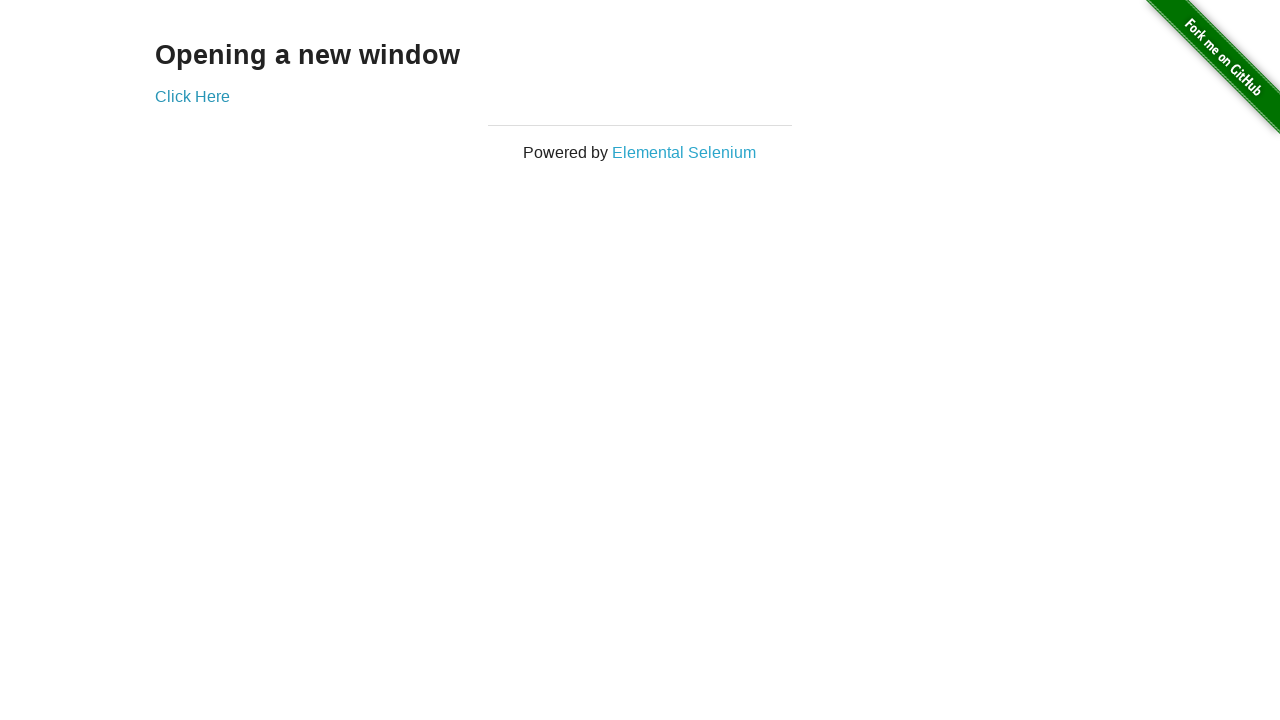

Waited for new window to load
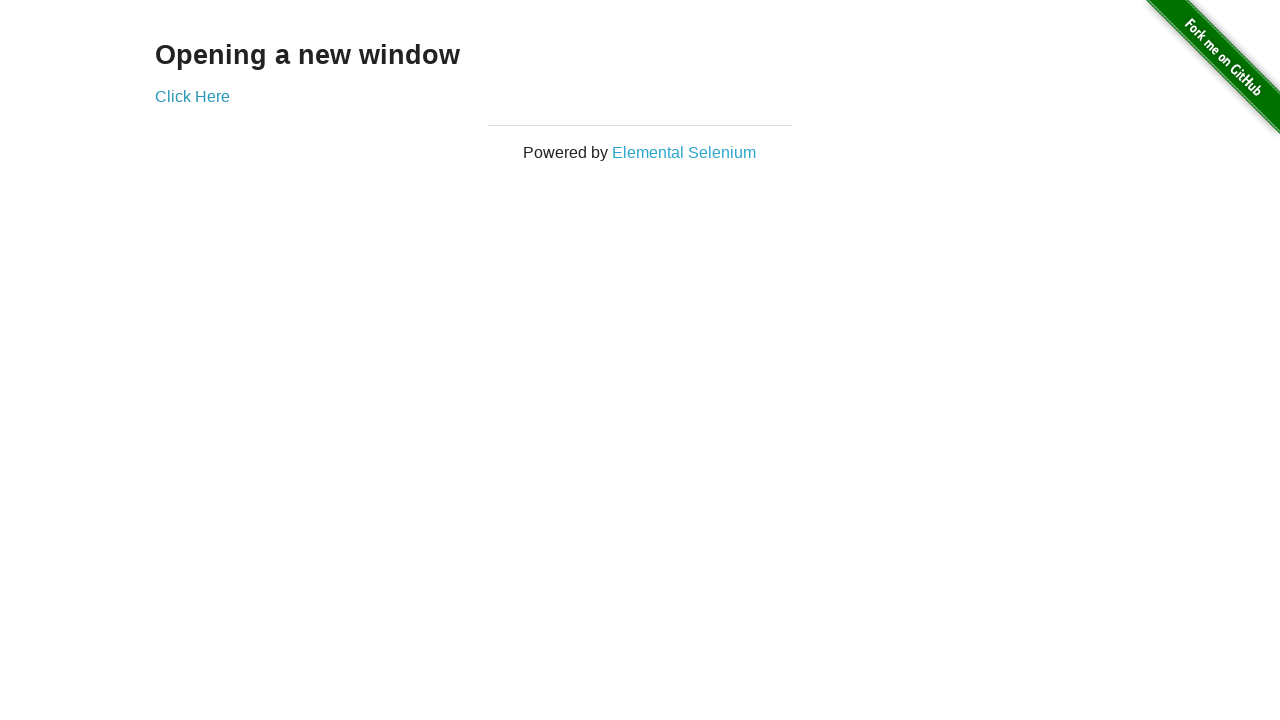

Verified new window title is 'New Window'
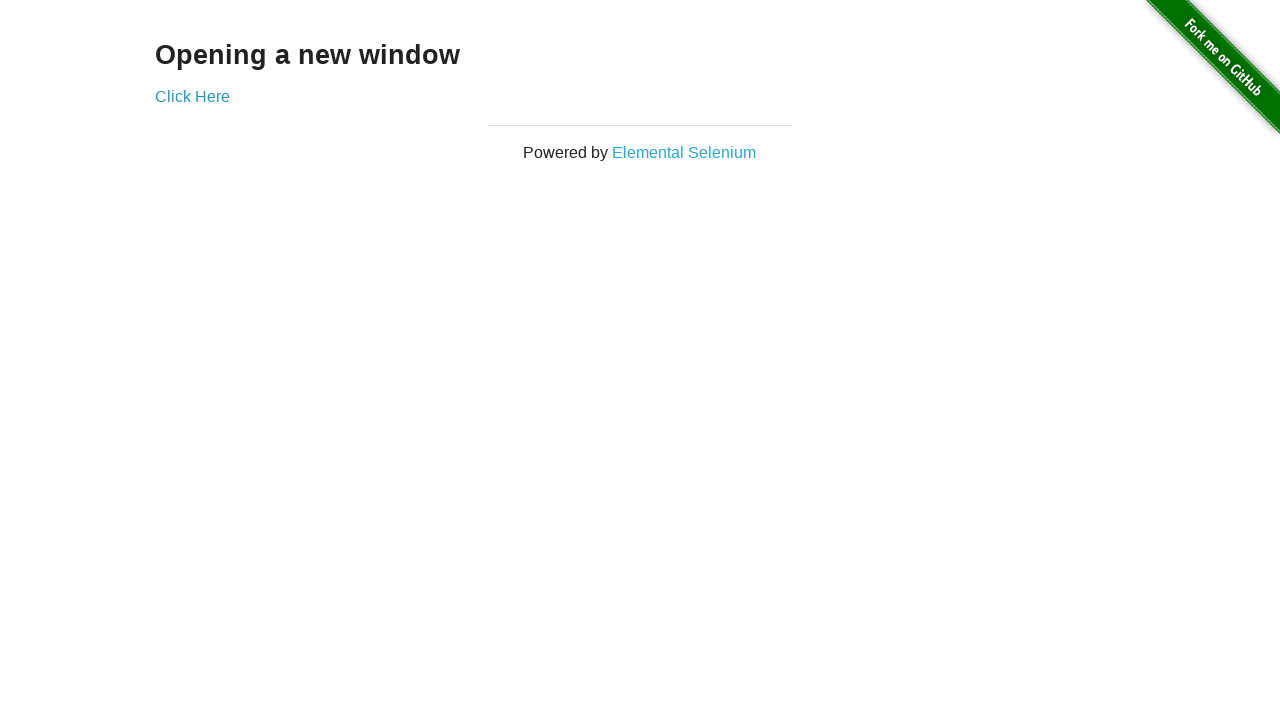

Located heading element on new window
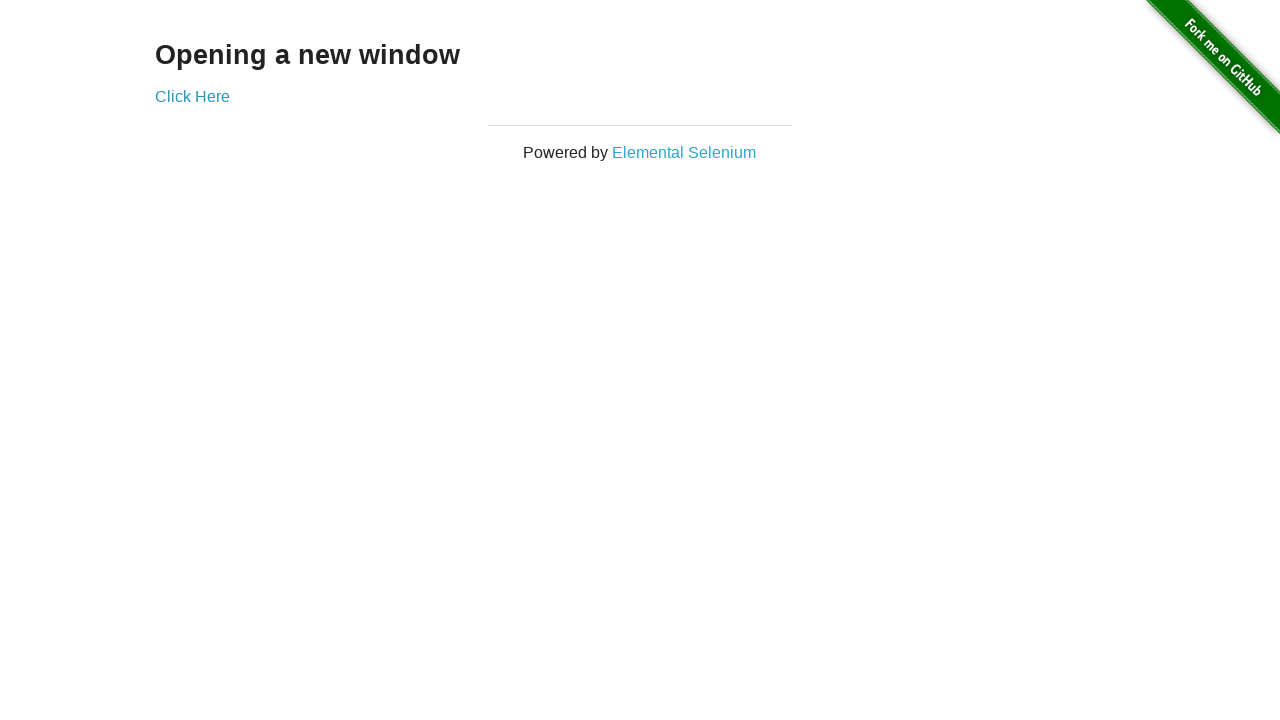

Verified new window heading text is 'New Window'
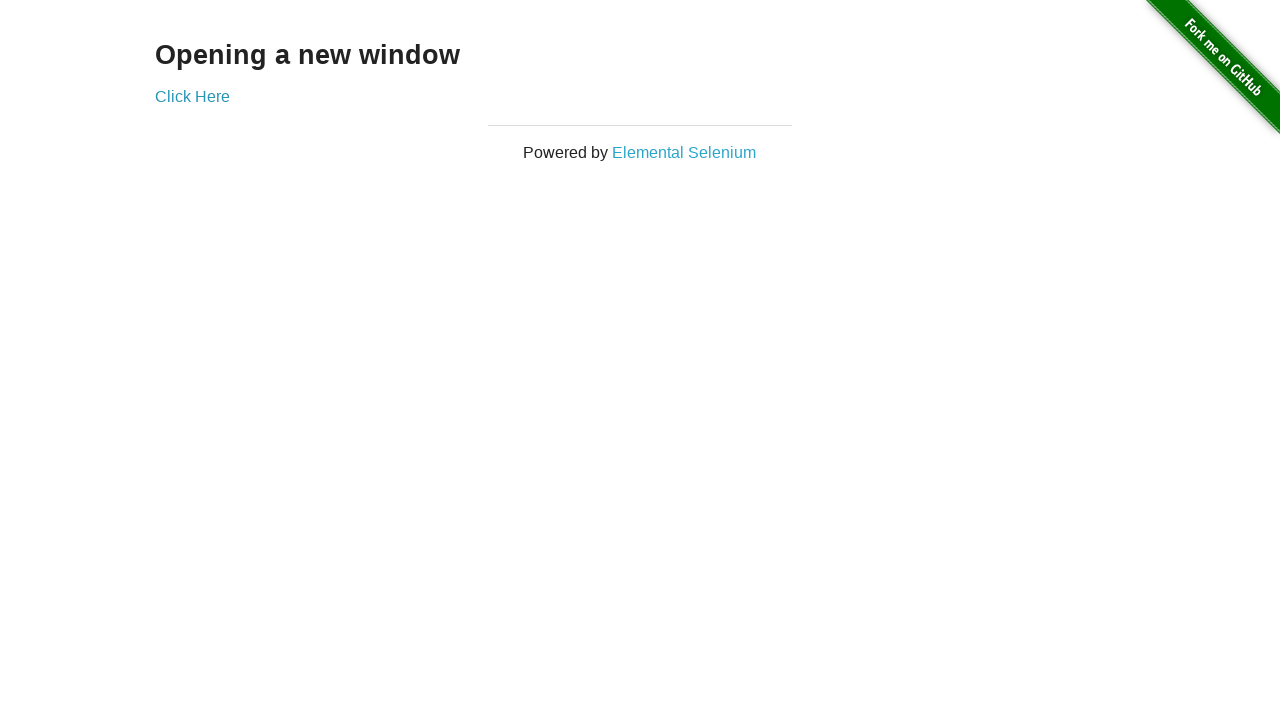

Switched back to original window
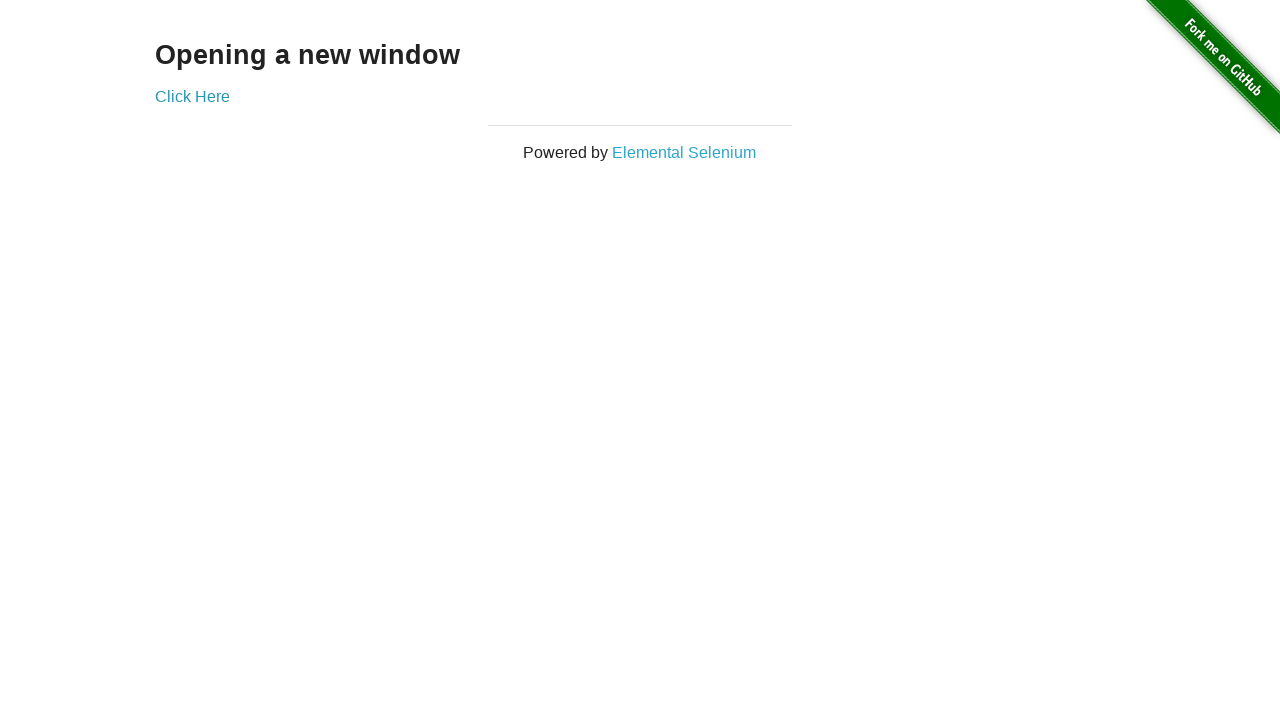

Verified original window title is still 'The Internet'
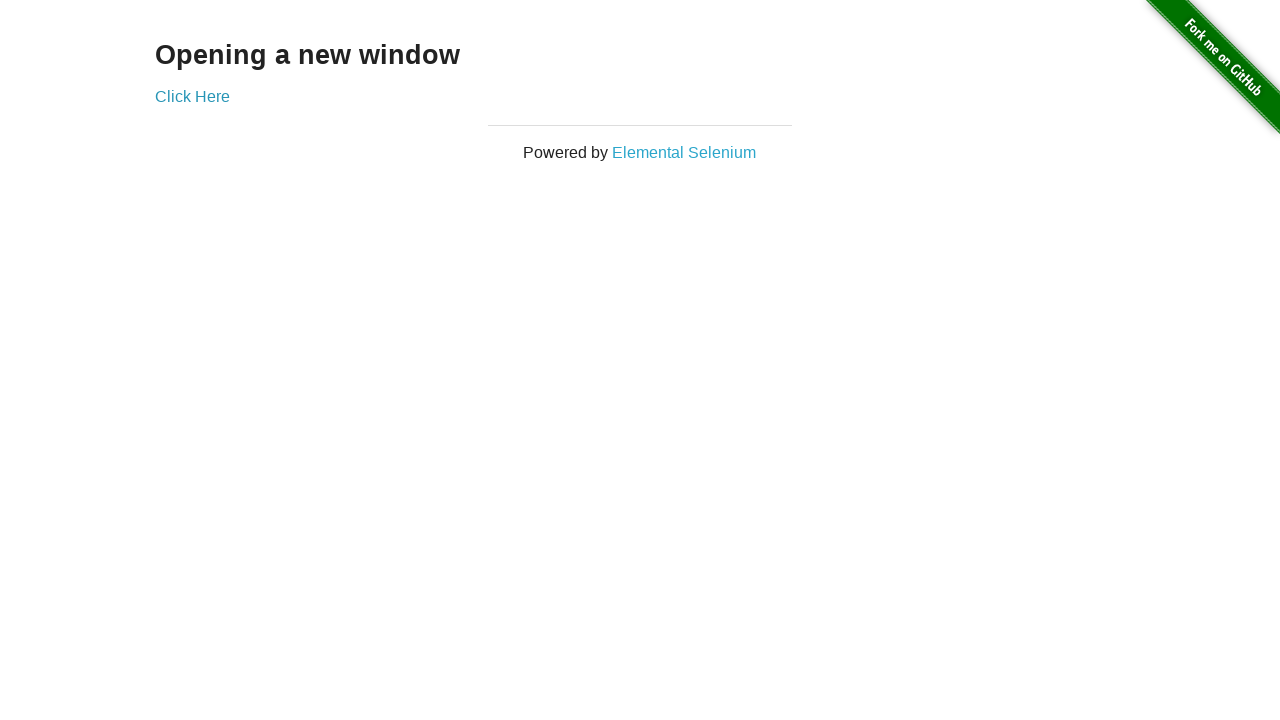

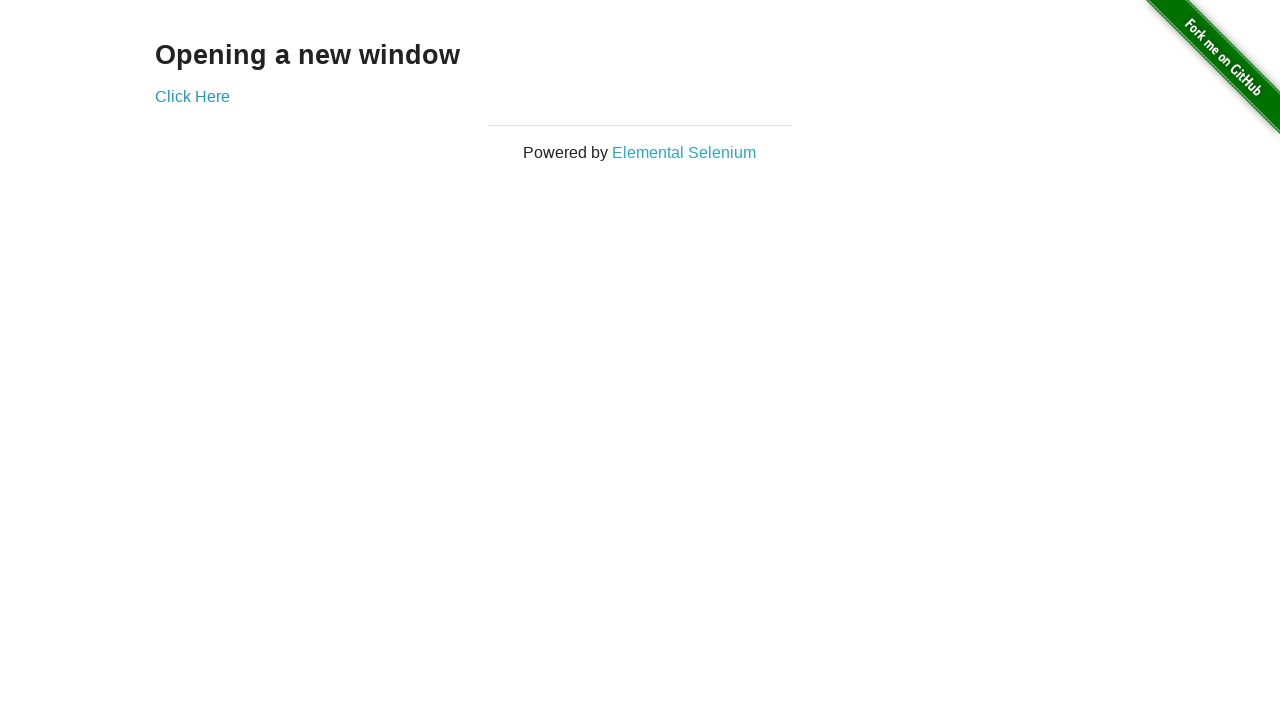